Extracts two numbers from the page, calculates their sum, selects the result from a dropdown menu, and submits the form

Starting URL: http://suninjuly.github.io/selects2.html

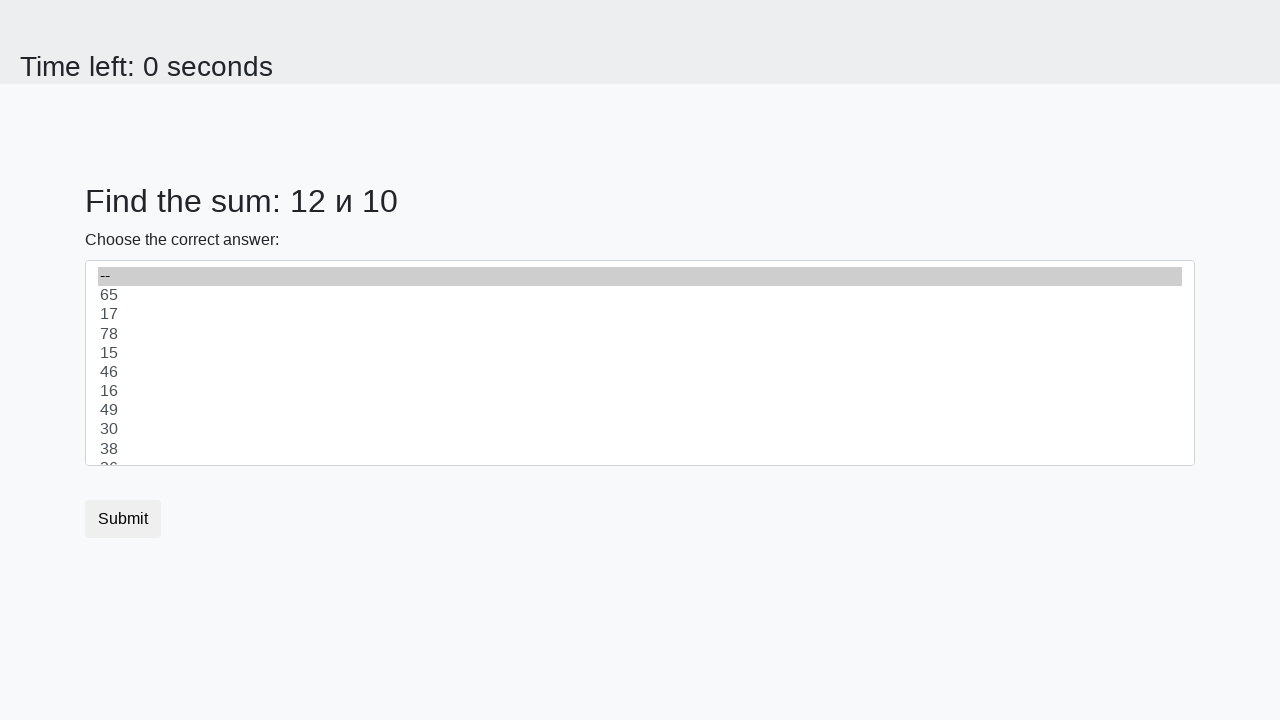

Located first number element (#num1)
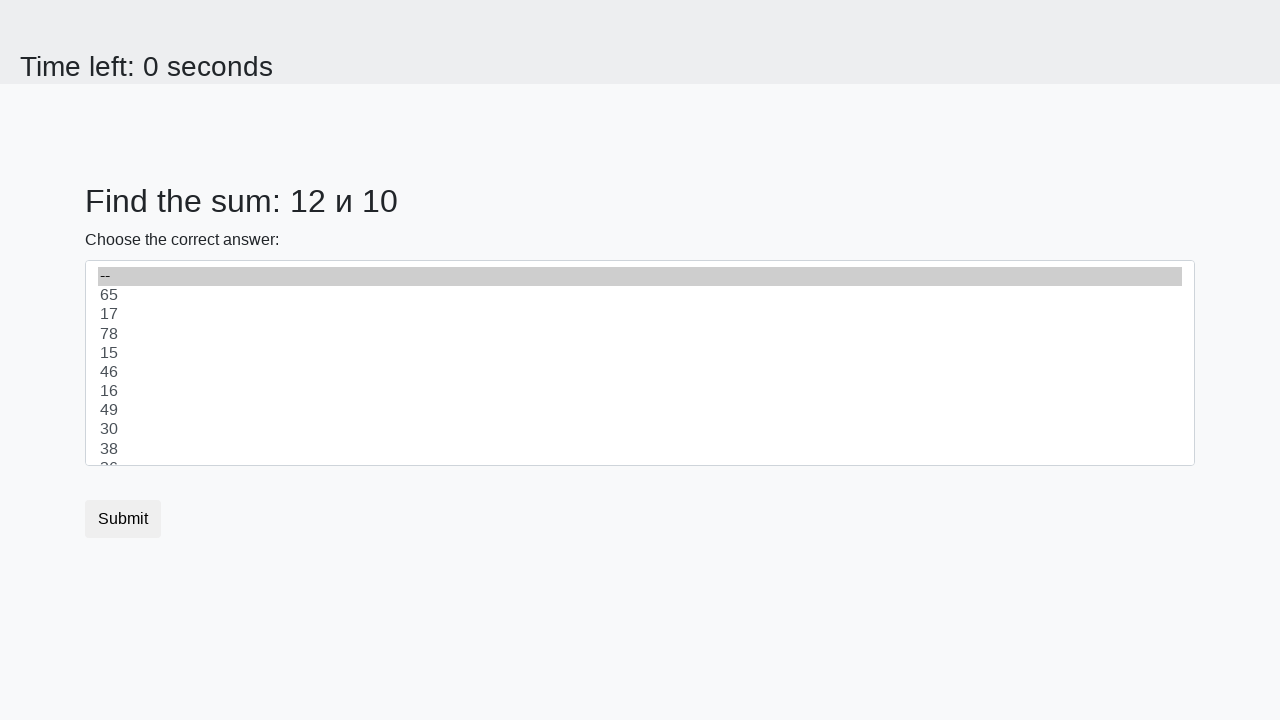

Extracted first number: 12
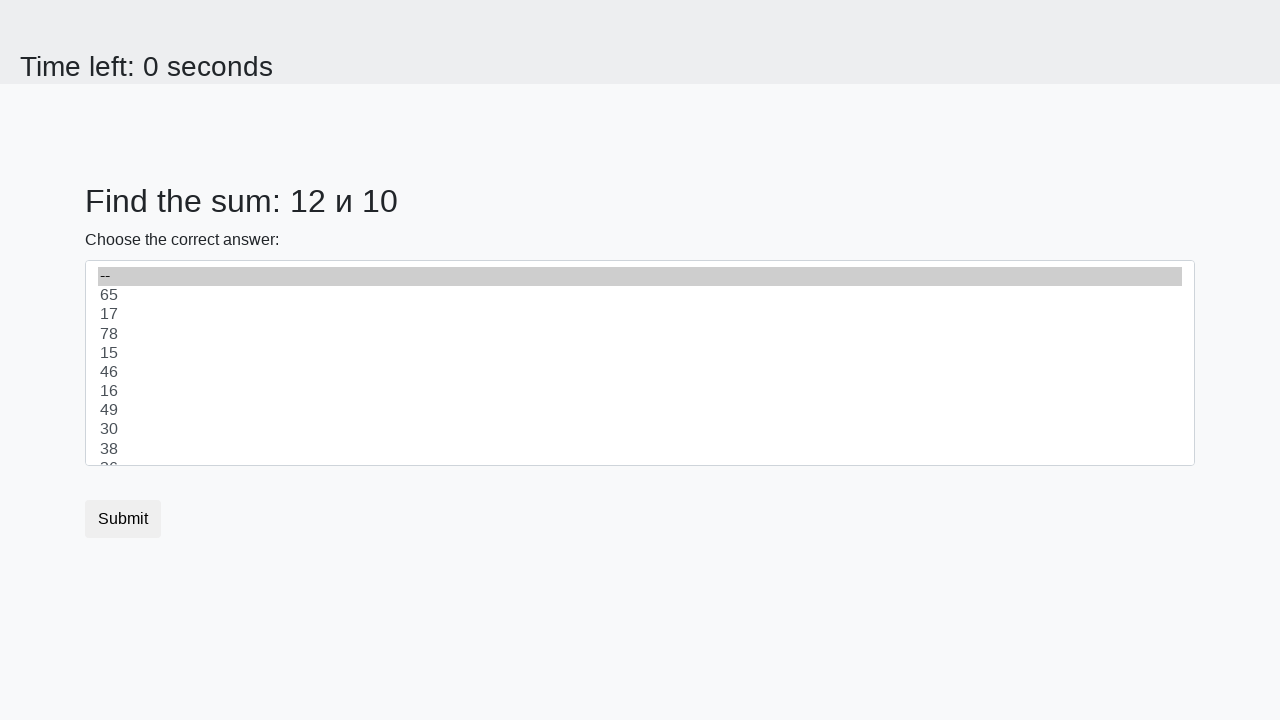

Located second number element (#num2)
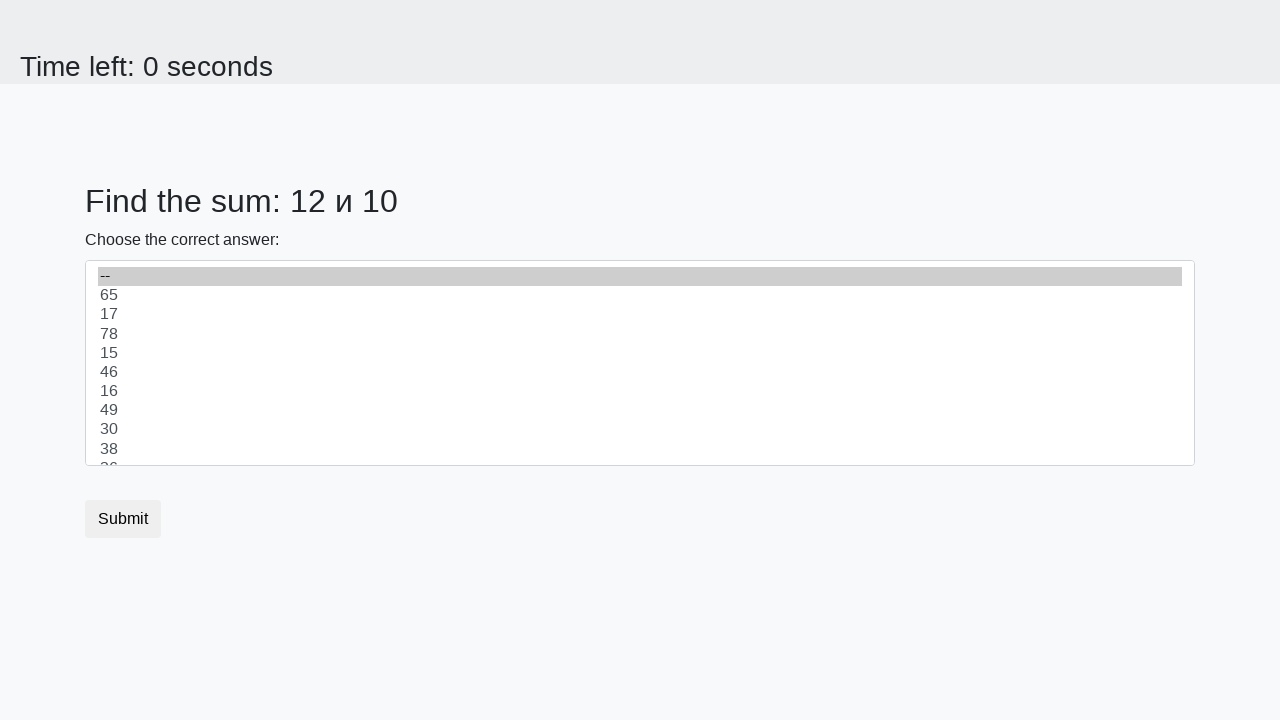

Extracted second number: 10
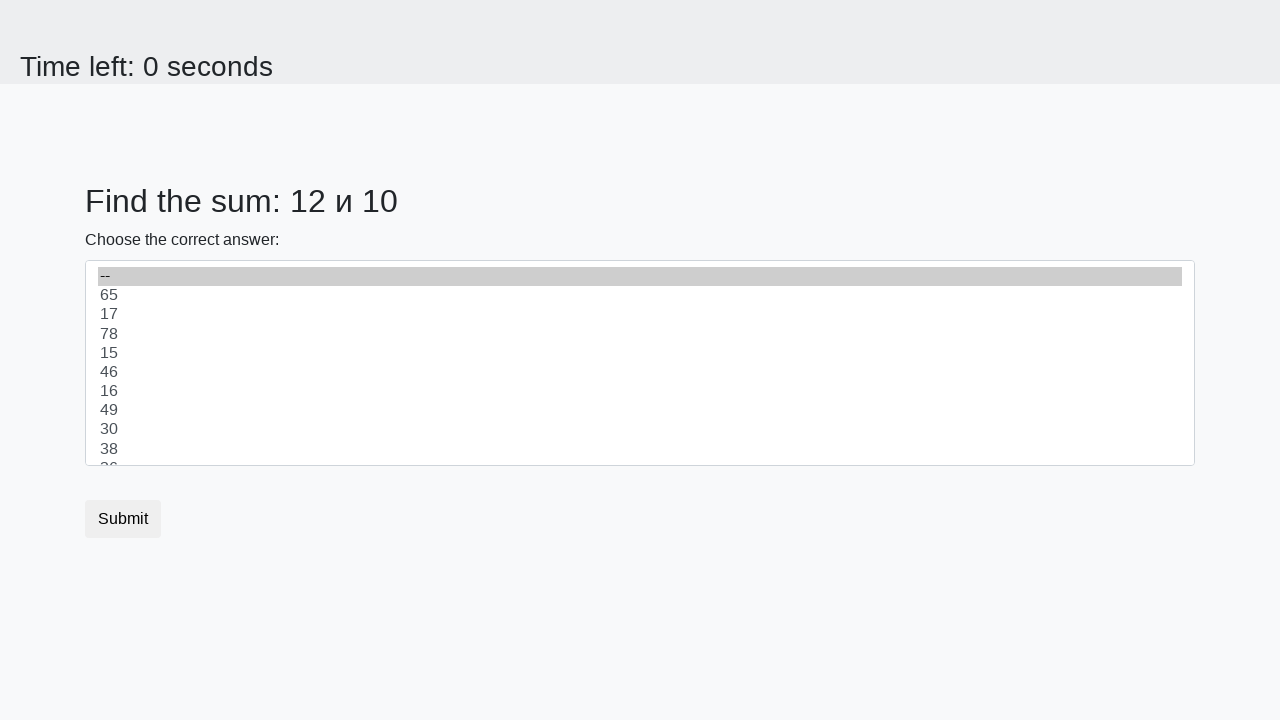

Calculated sum: 12 + 10 = 22
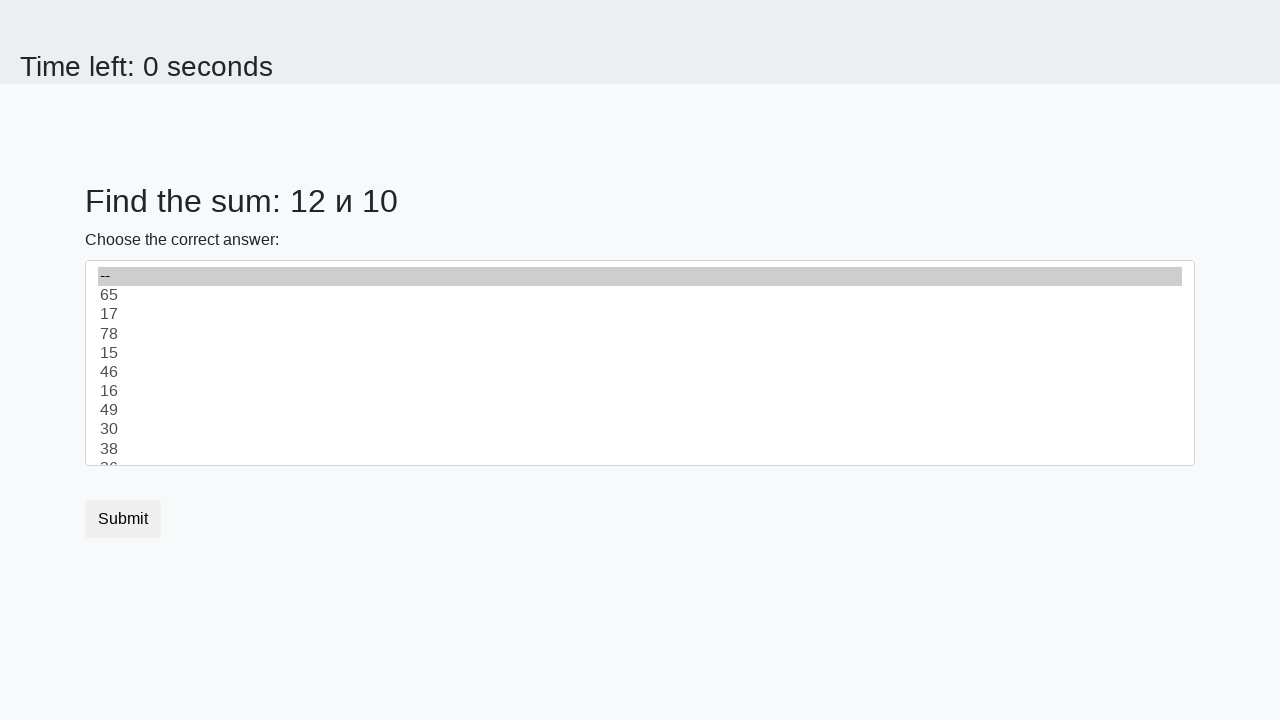

Selected result '22' from dropdown menu on #dropdown
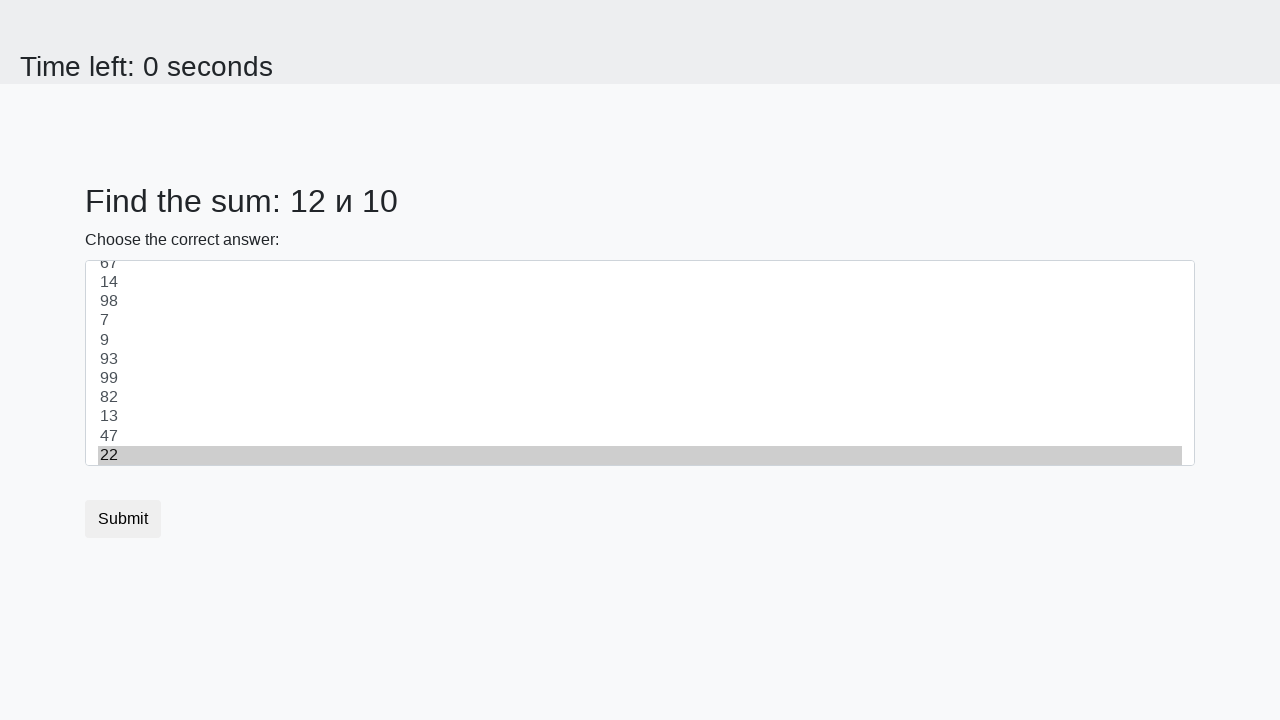

Clicked submit button at (123, 519) on .btn
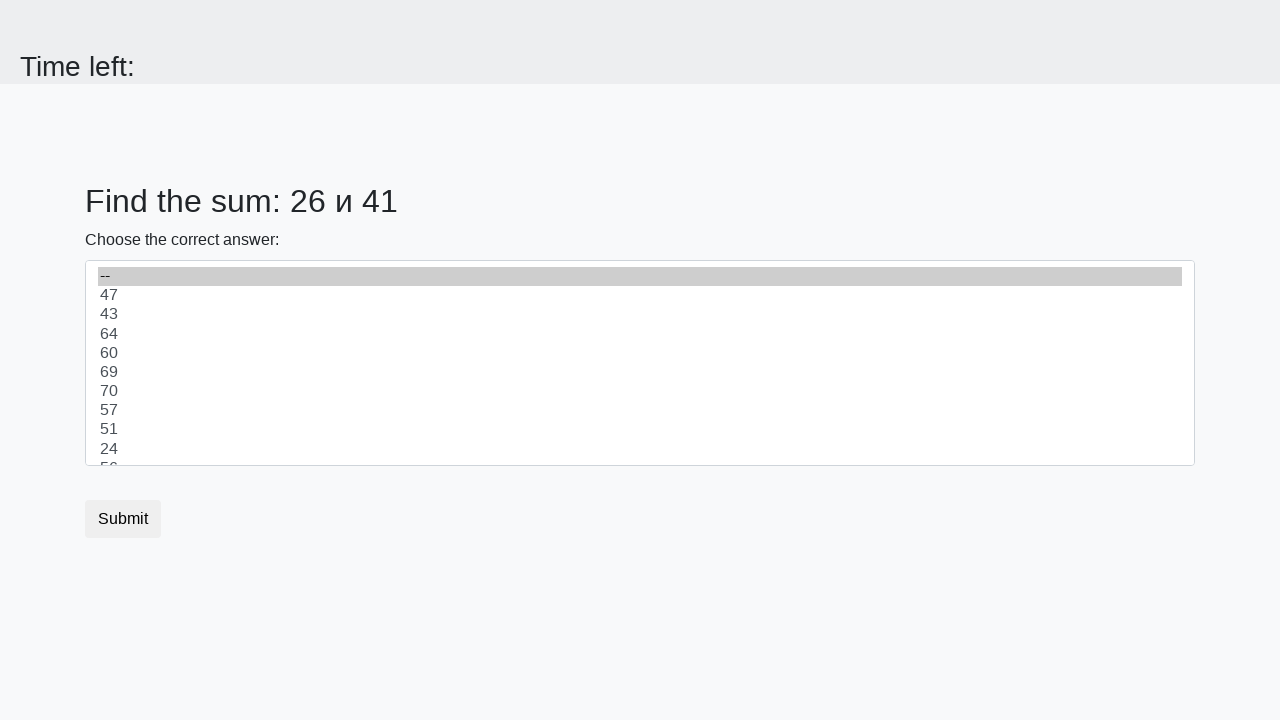

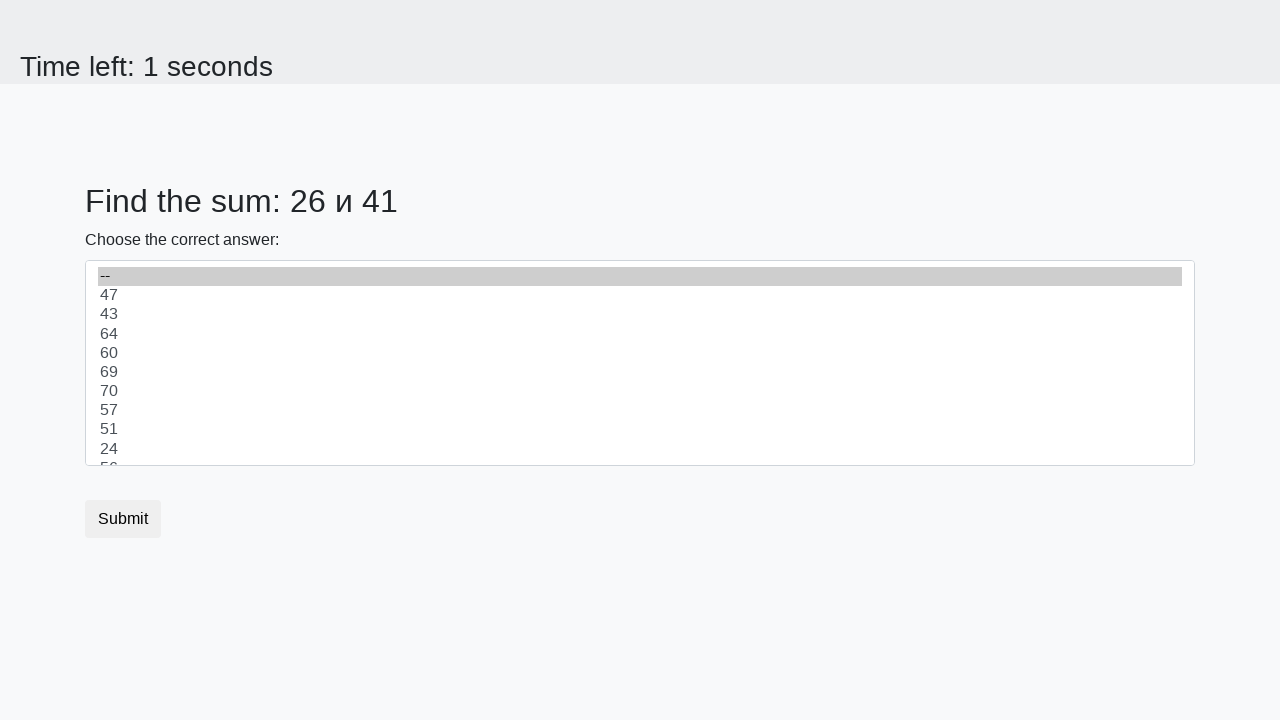